Tests checkbox functionality by finding all checkboxes on the page and verifying that the second checkbox (which should be checked on initial page load) is selected.

Starting URL: http://the-internet.herokuapp.com/checkboxes

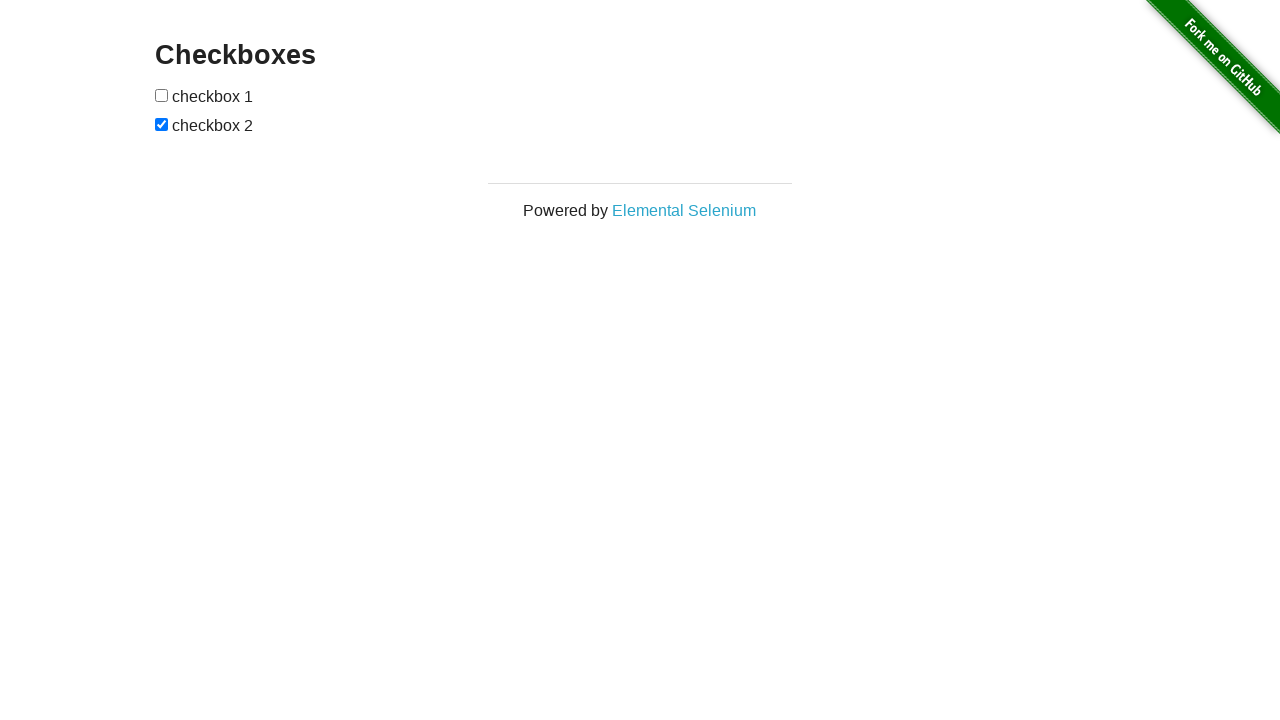

Waited for checkboxes to be present on the page
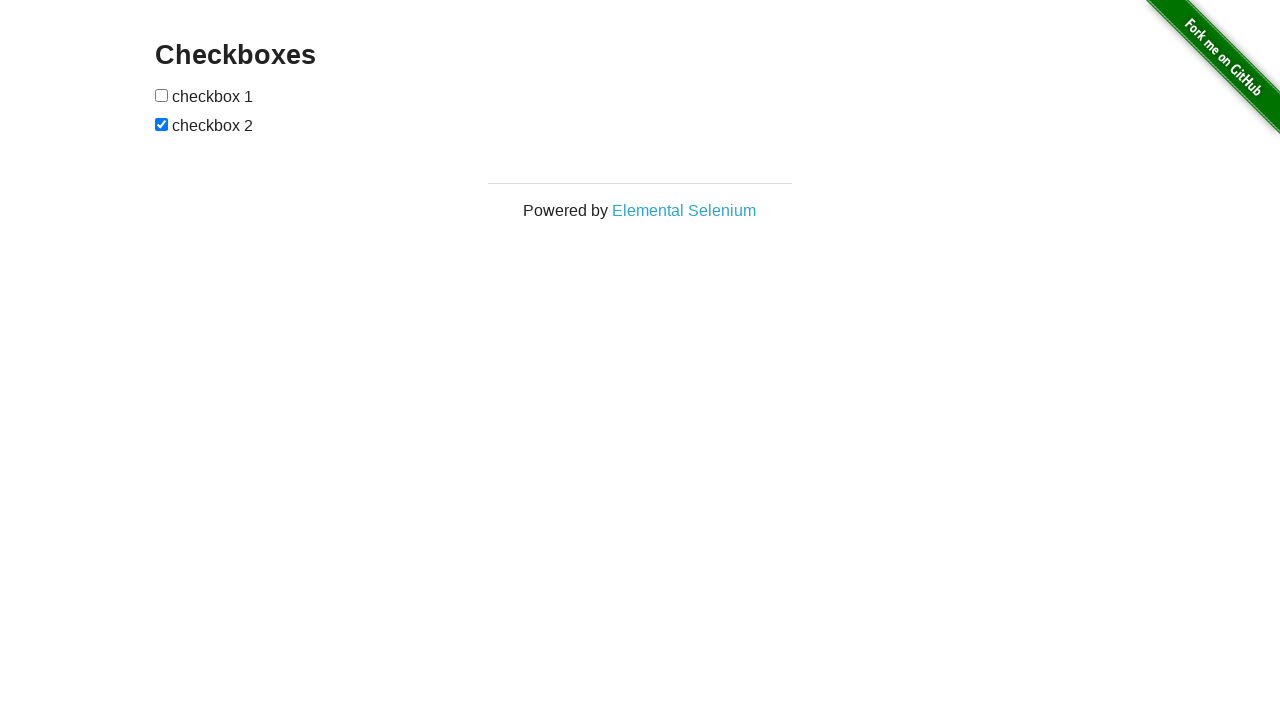

Located all checkboxes on the page
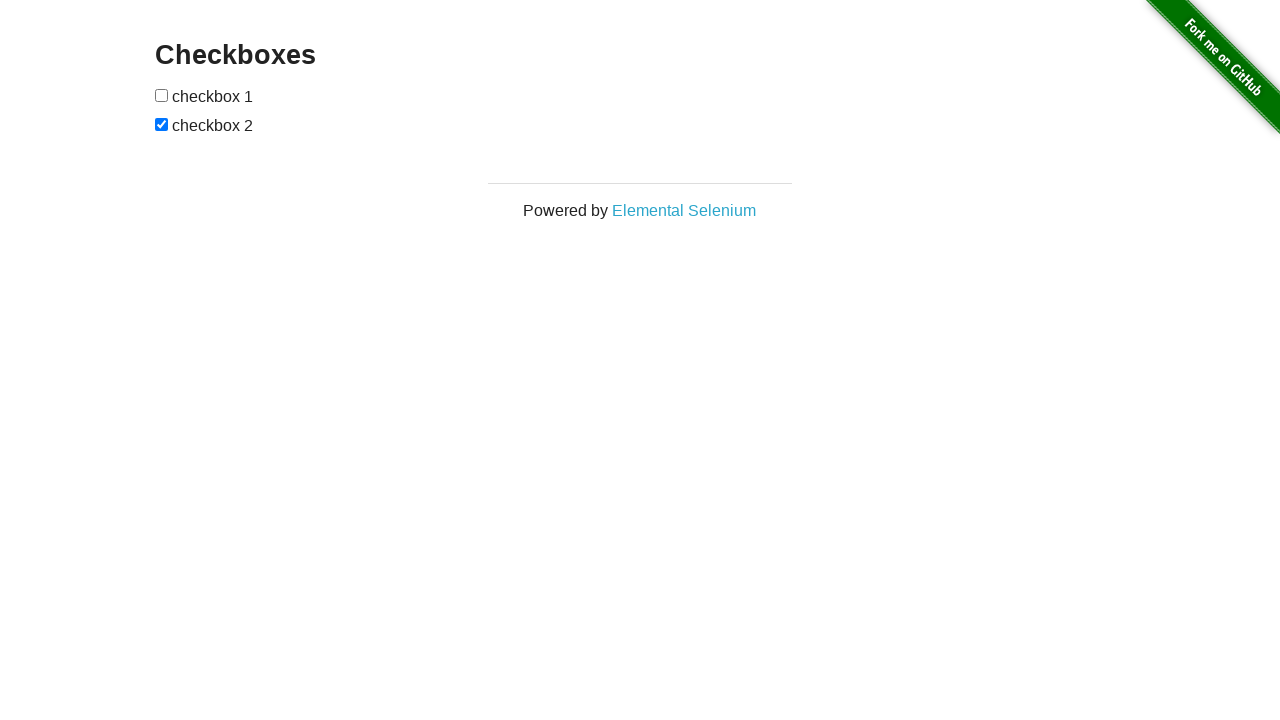

Verified that the second checkbox is checked on initial page load
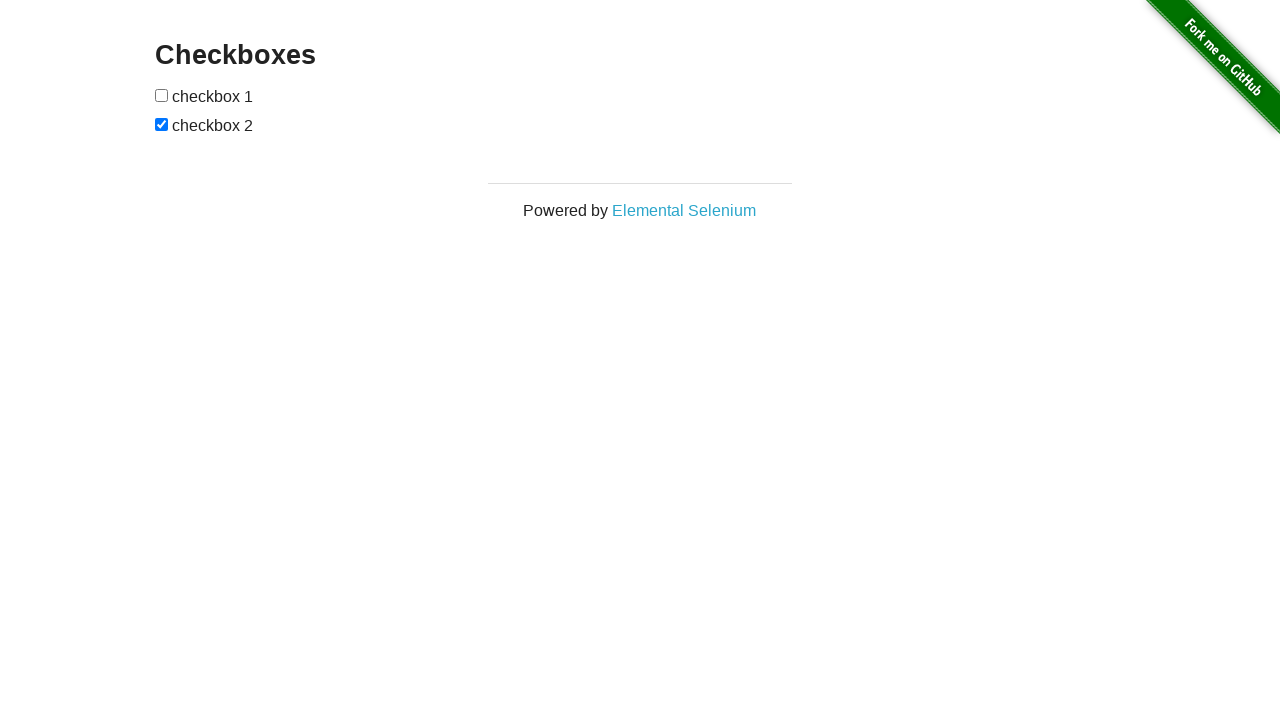

Clicked the first checkbox to check it at (162, 95) on input[type="checkbox"] >> nth=0
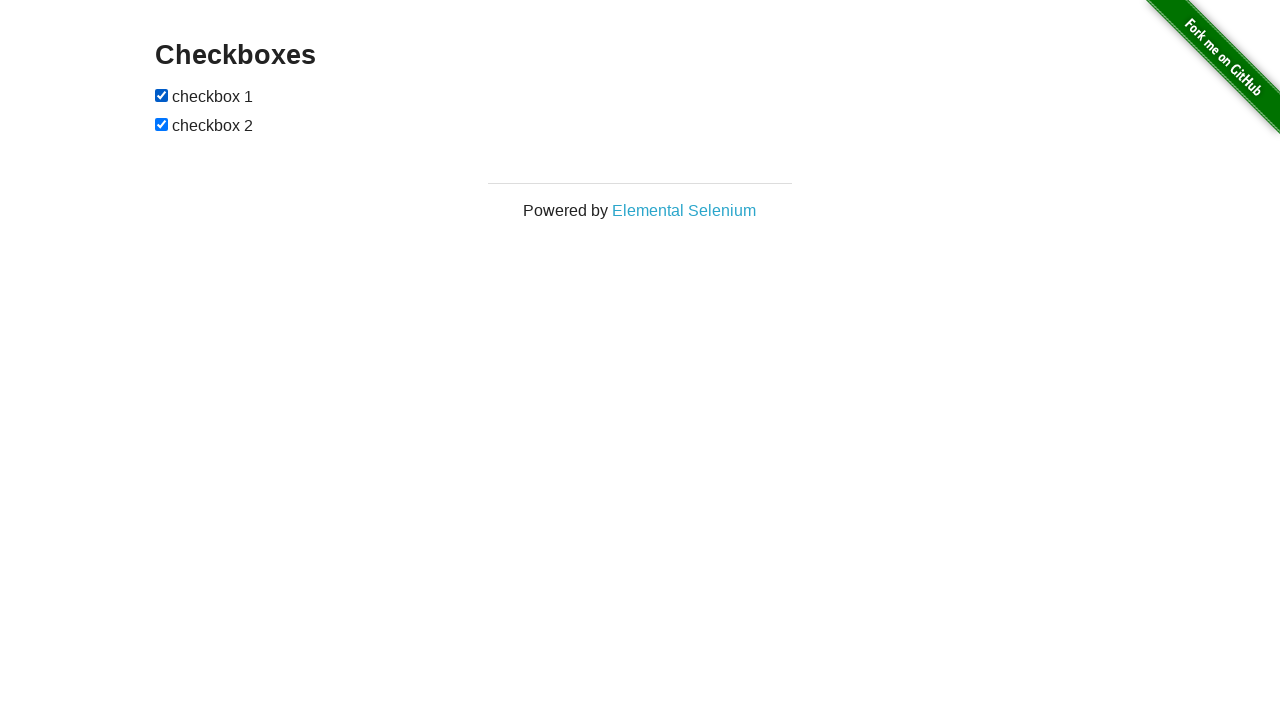

Verified that the first checkbox is now checked after clicking
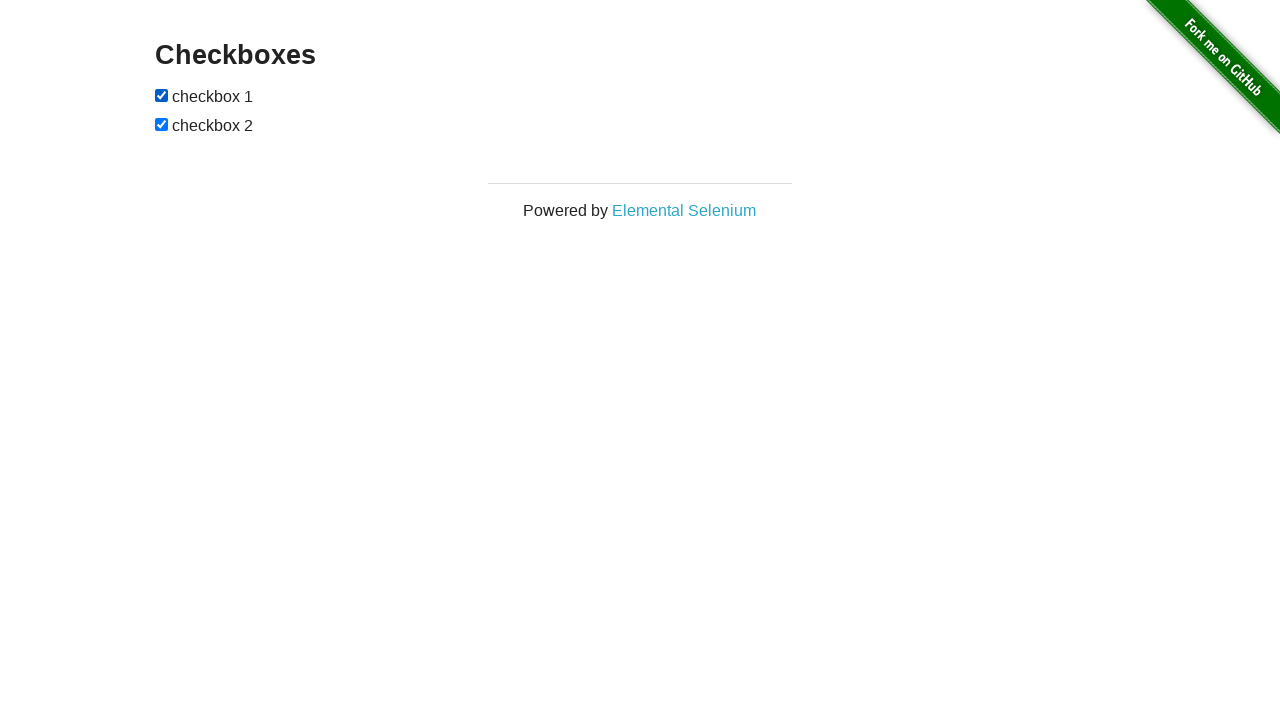

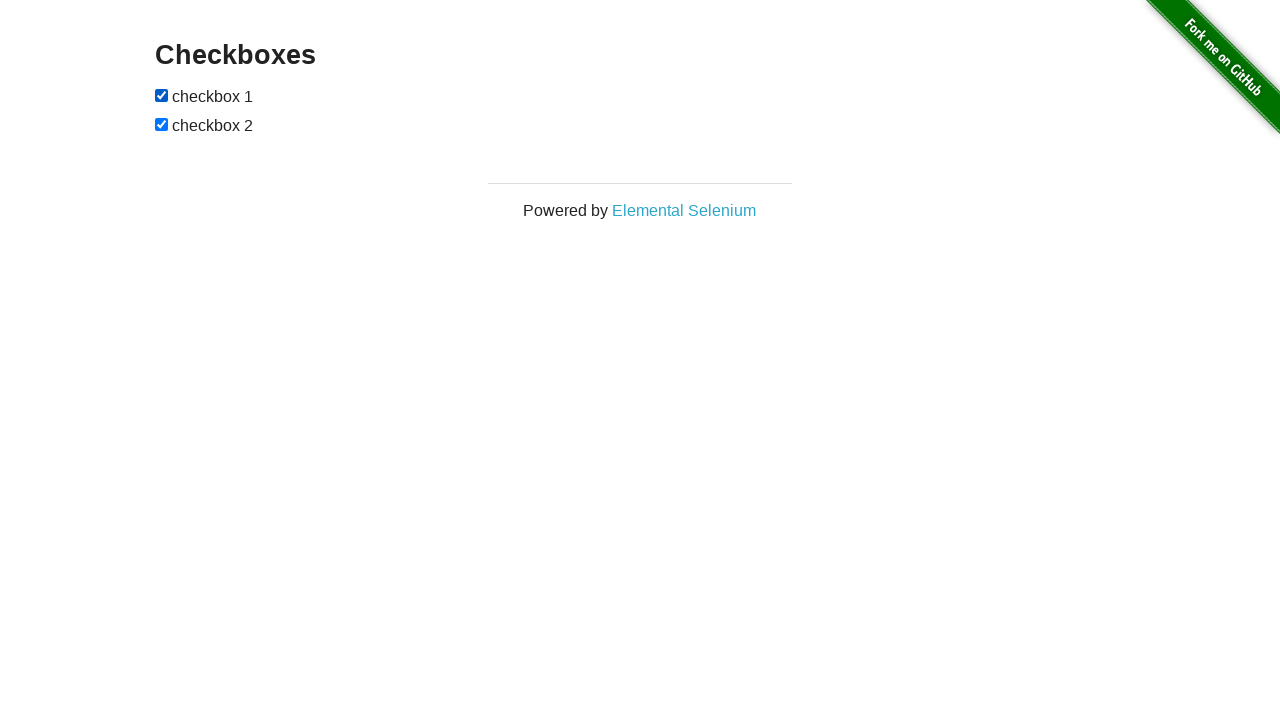